Navigates to the KTM India official website homepage and verifies the page loads successfully.

Starting URL: https://www.ktm.com/en-in.html

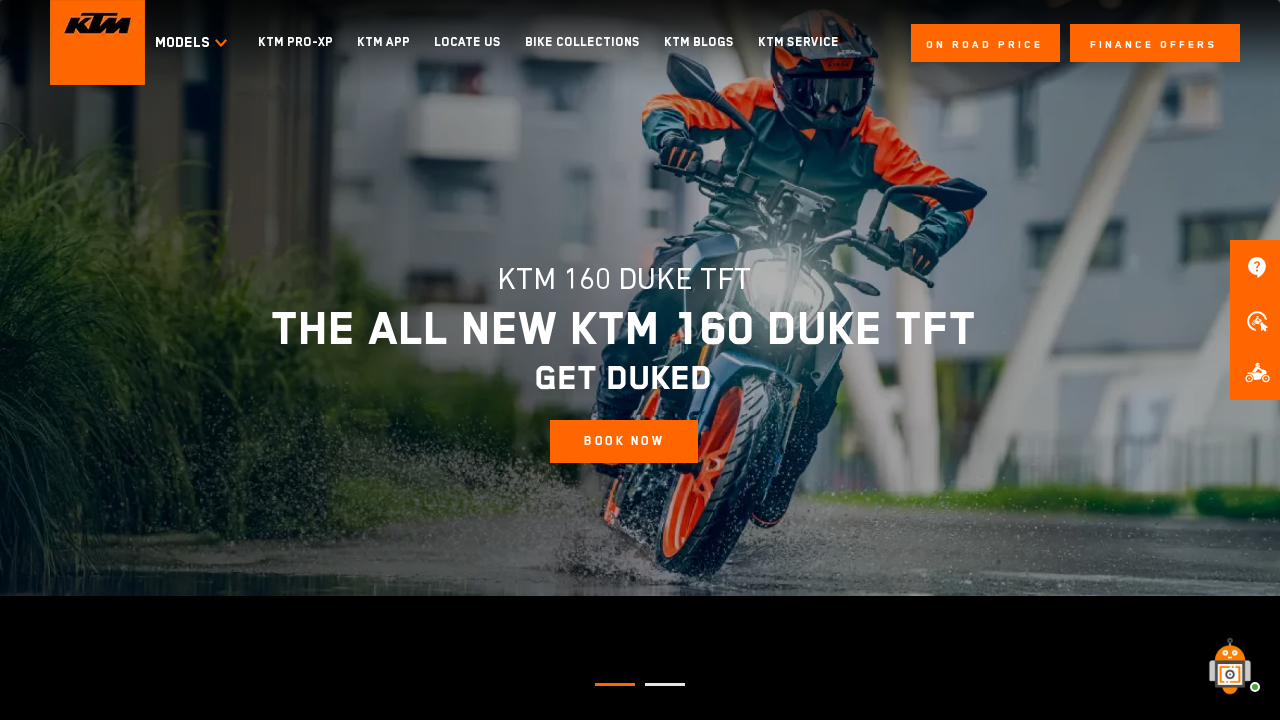

Waited for DOM content to load on KTM India homepage
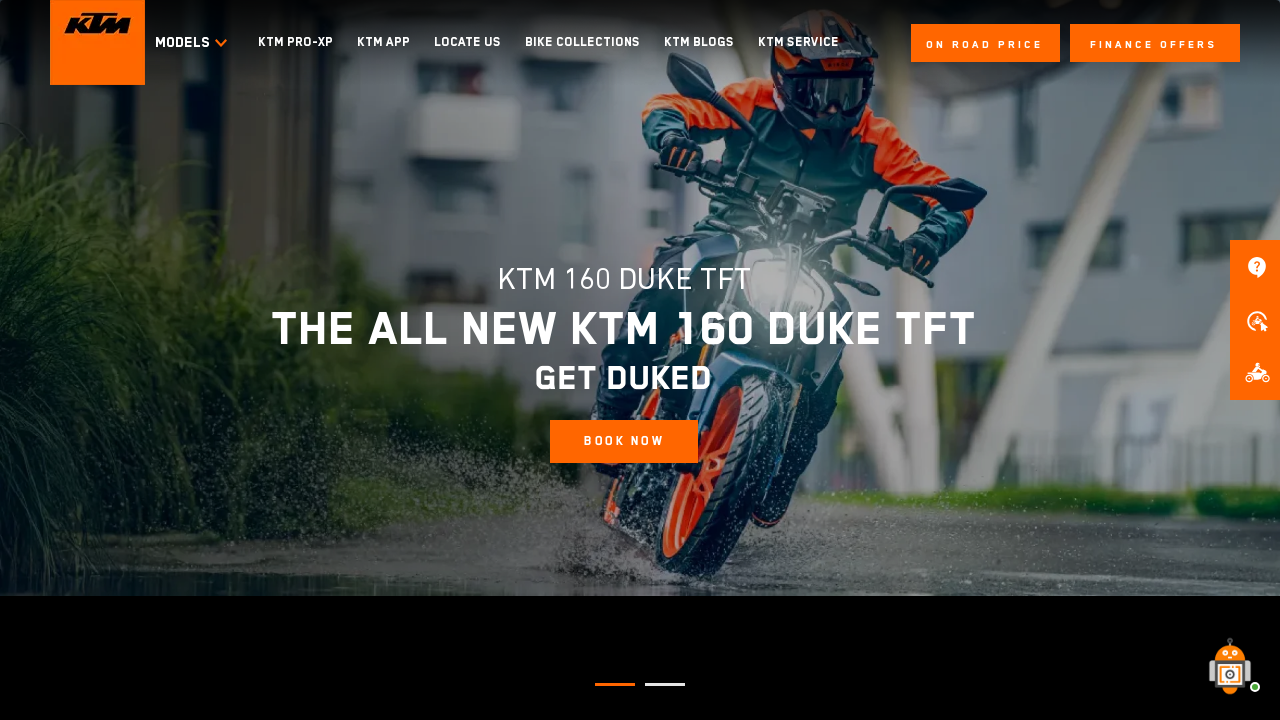

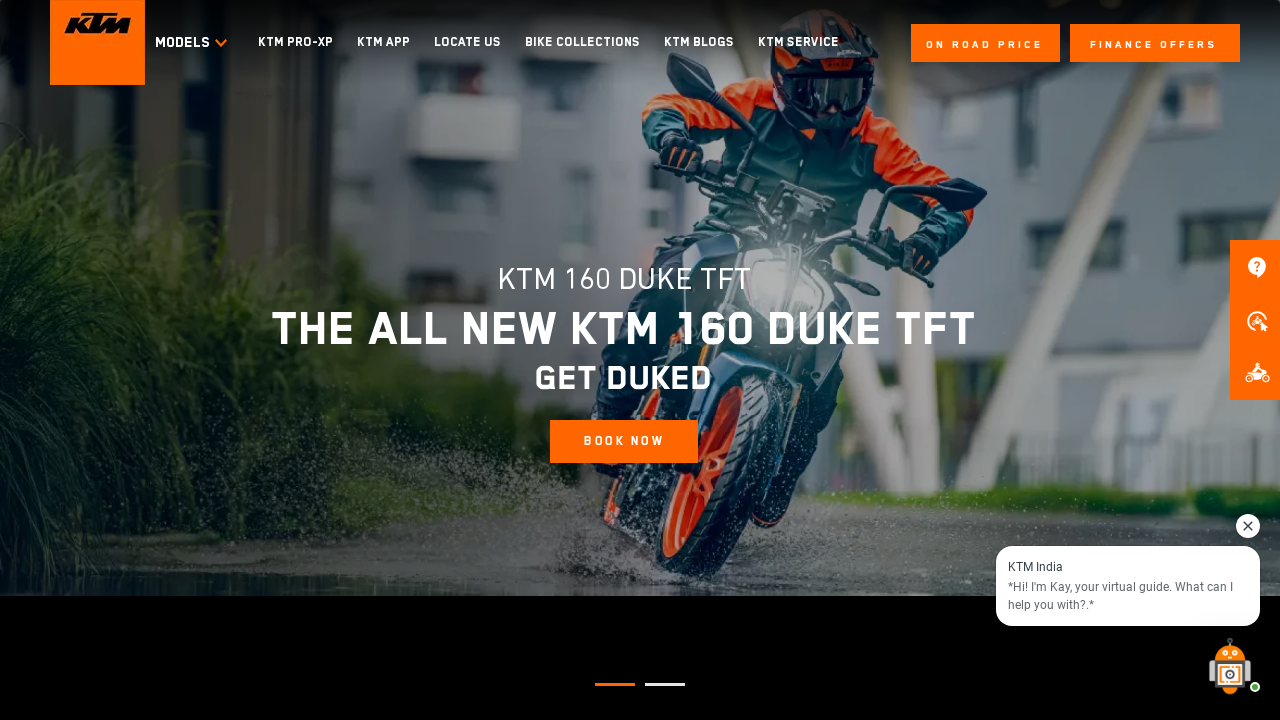